Tests drag and drop functionality by dragging an element from column A to column B on a practice UI page.

Starting URL: https://stepupandlearn.in/wp-content/UI/drag_and_drop.html

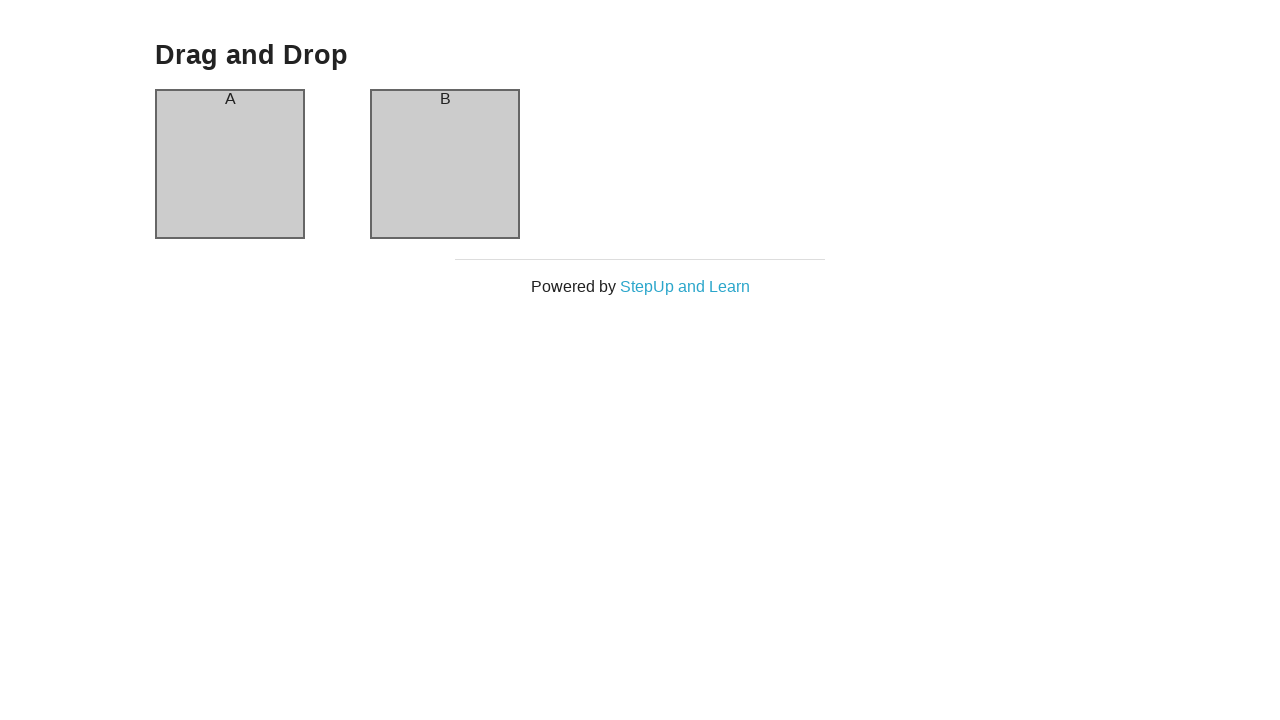

Located source element in column A
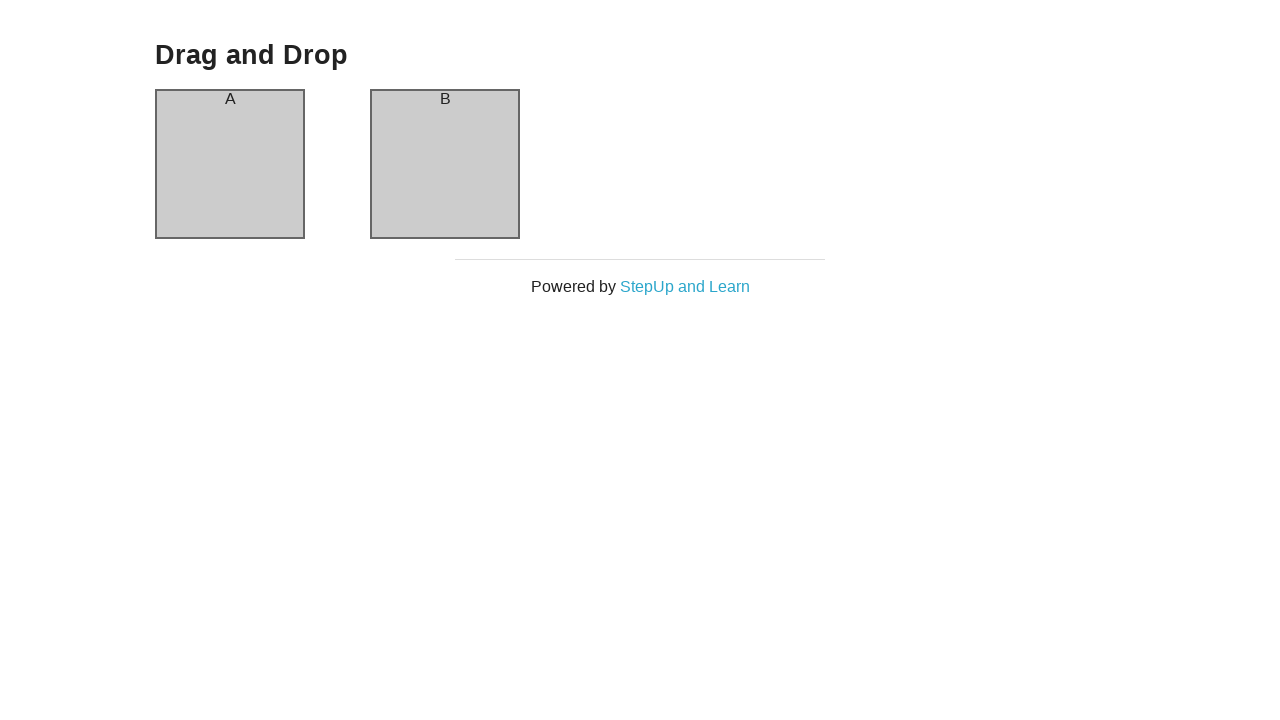

Located destination element in column B
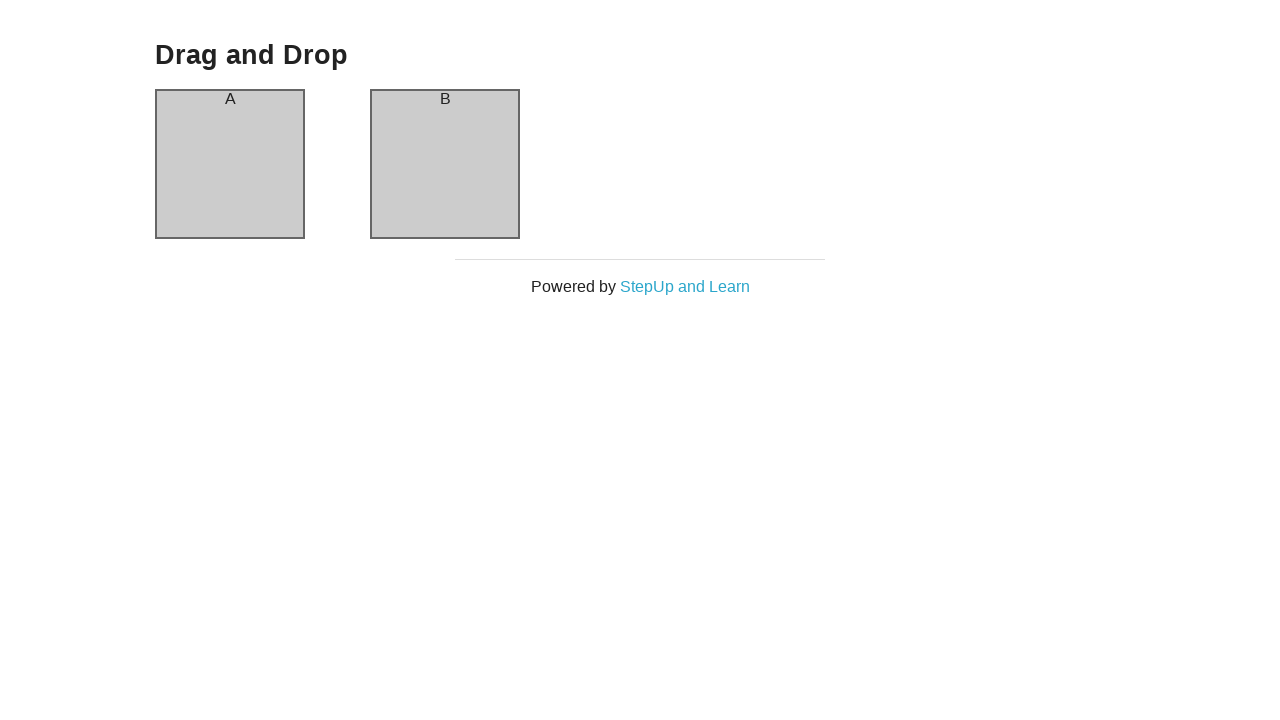

Dragged element from column A to column B at (445, 164)
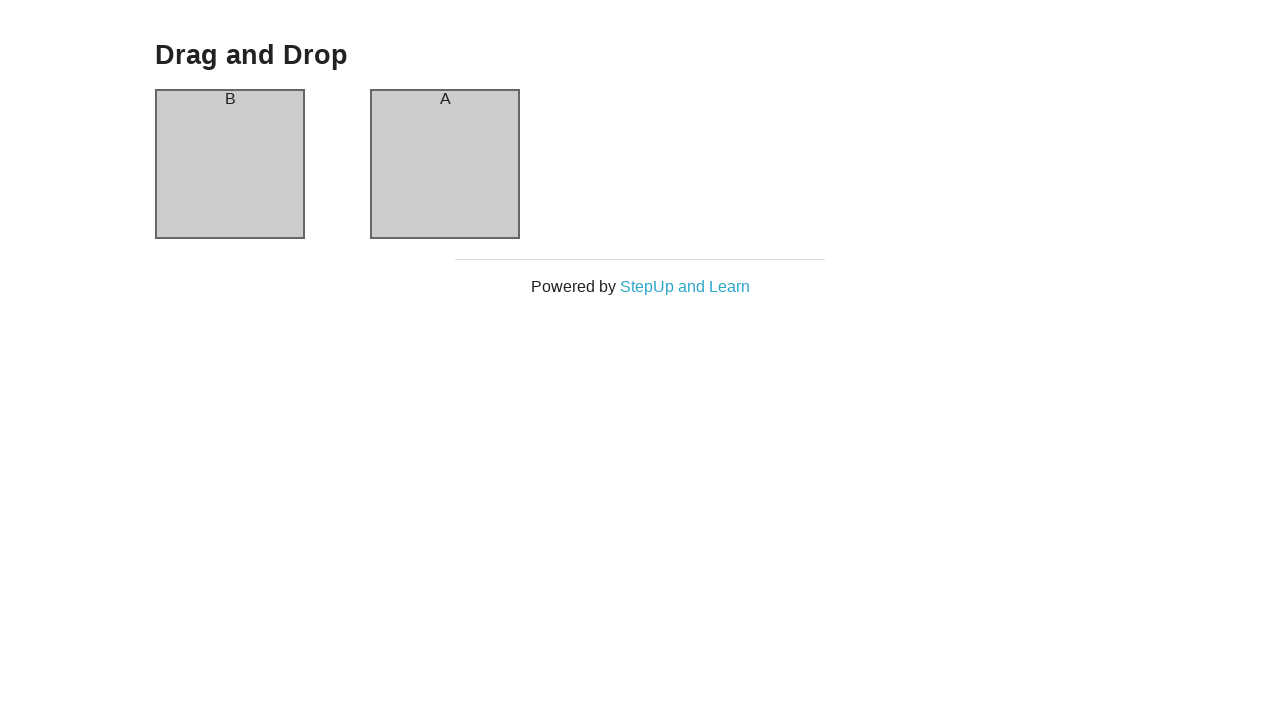

Waited 1 second for drag and drop animation to complete
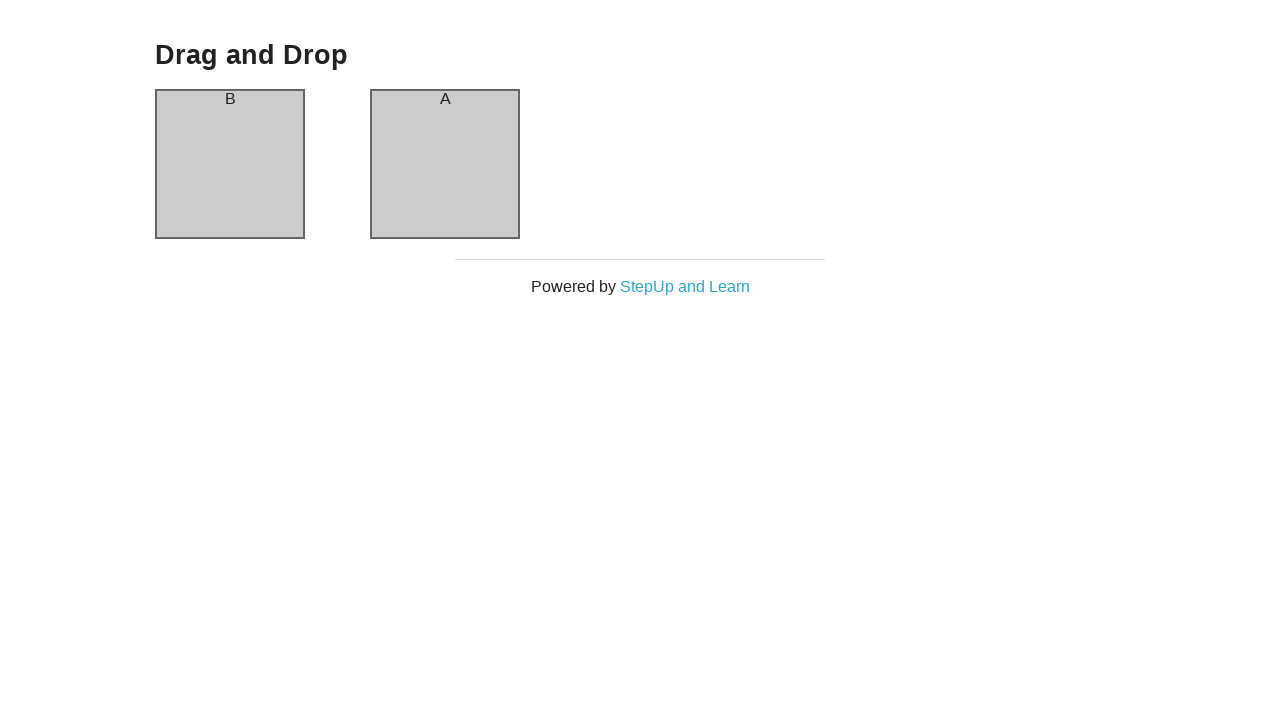

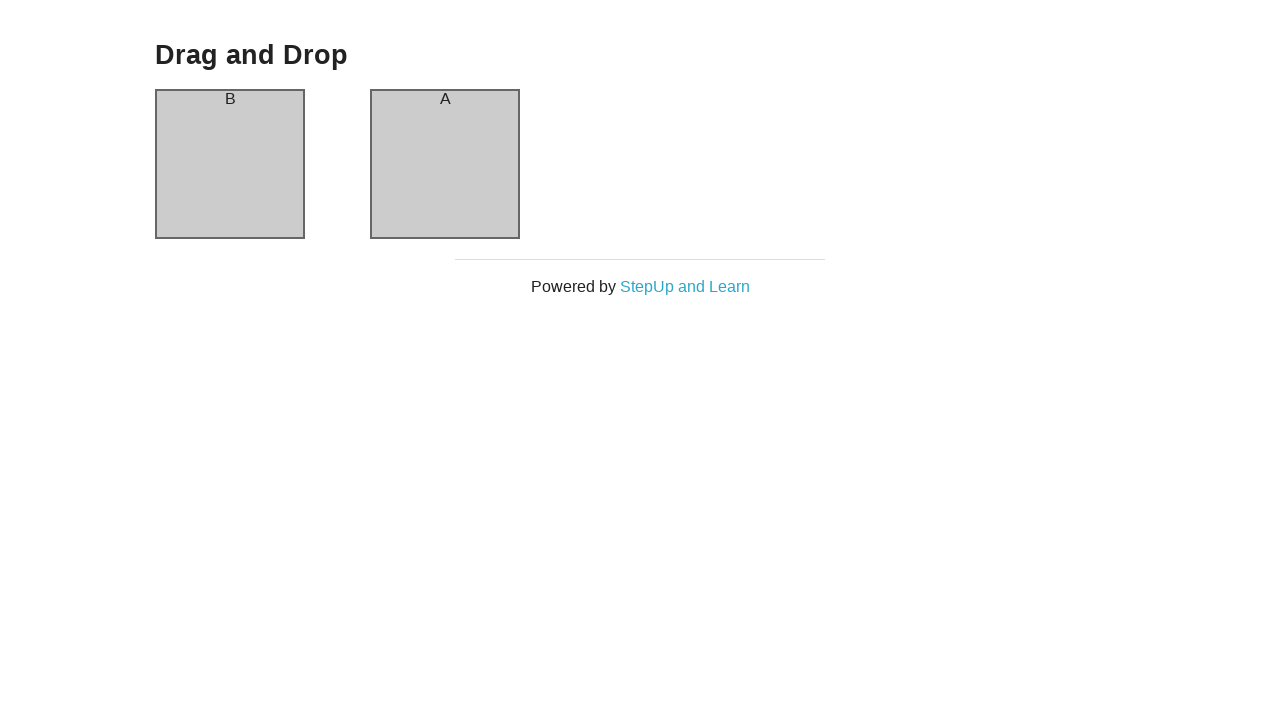